Tests login form validation with empty credentials by typing and clearing username/password fields, then clicking login to verify "Username is required" error message appears

Starting URL: https://www.saucedemo.com/

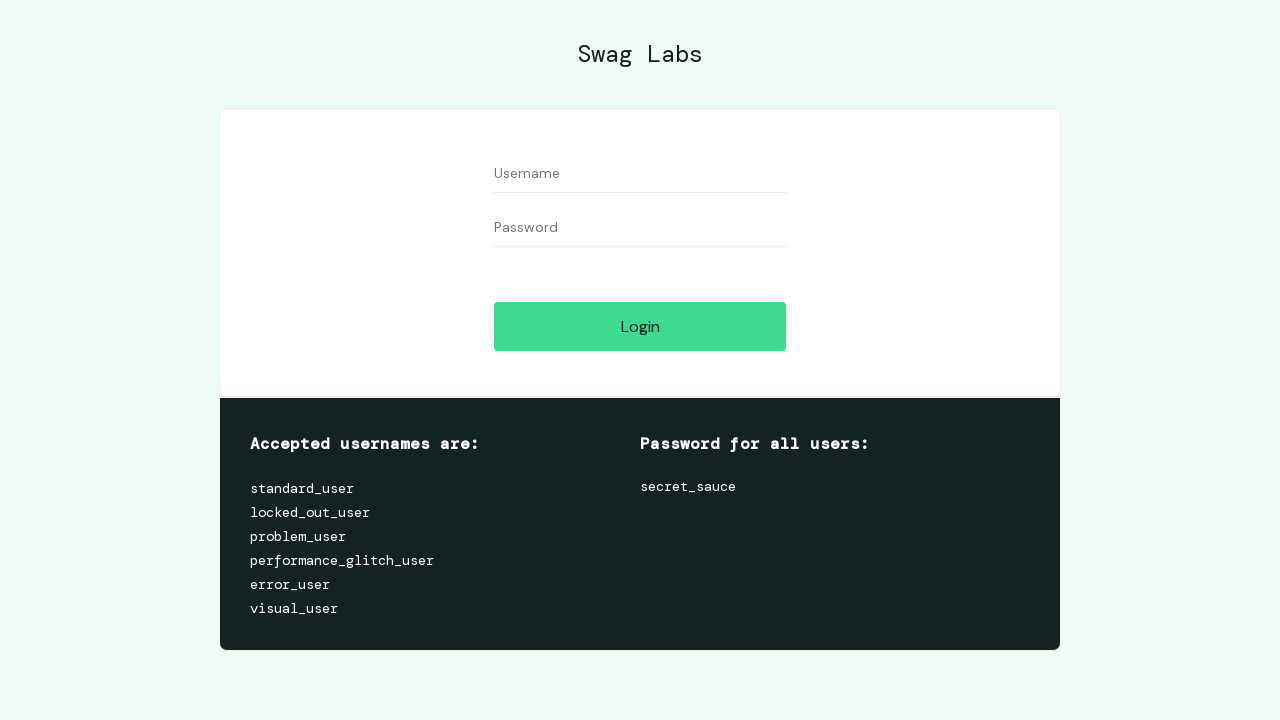

Filled username field with 'testuser' on //input[@id='user-name']
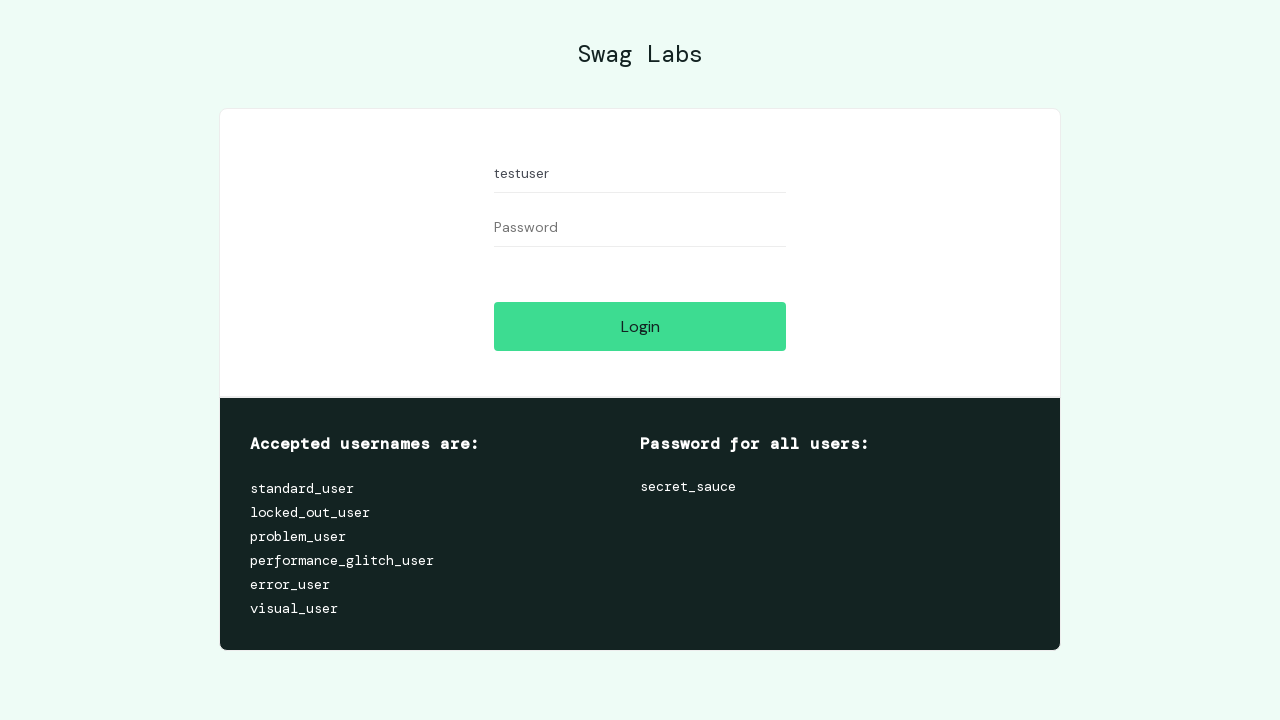

Filled password field with 'testpass123' on //input[@id='password']
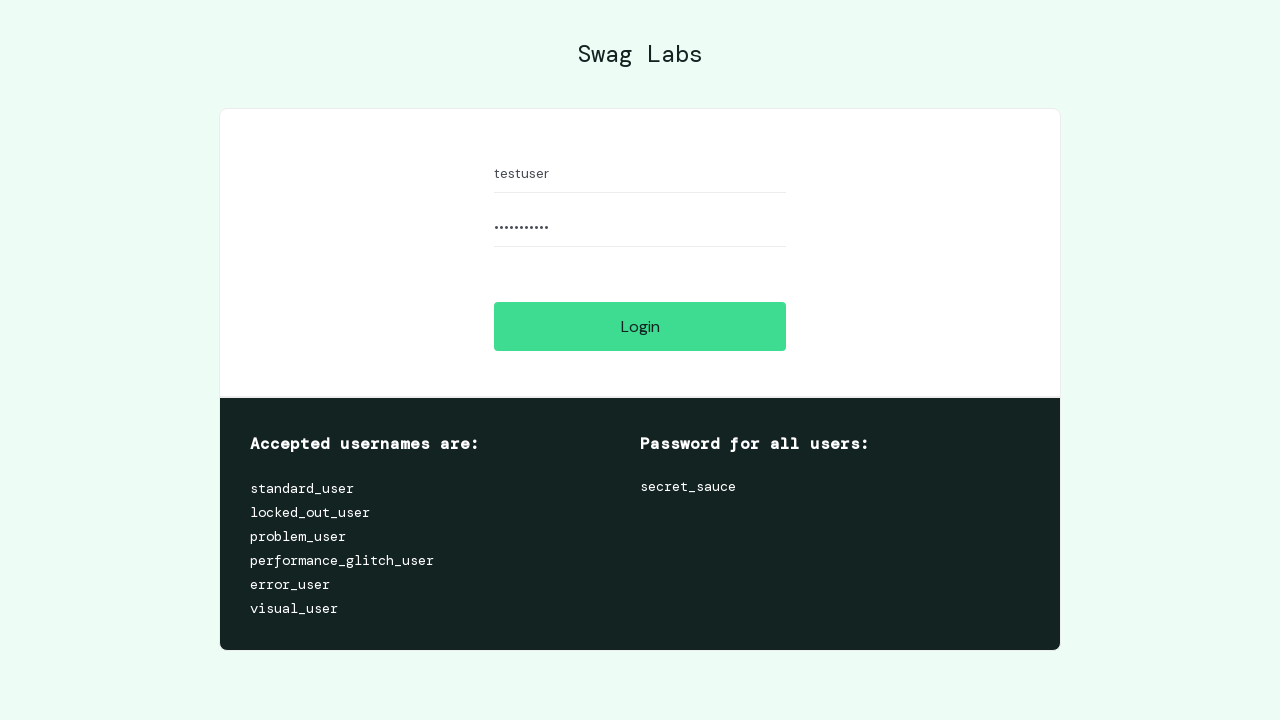

Cleared username field on //input[@id='user-name']
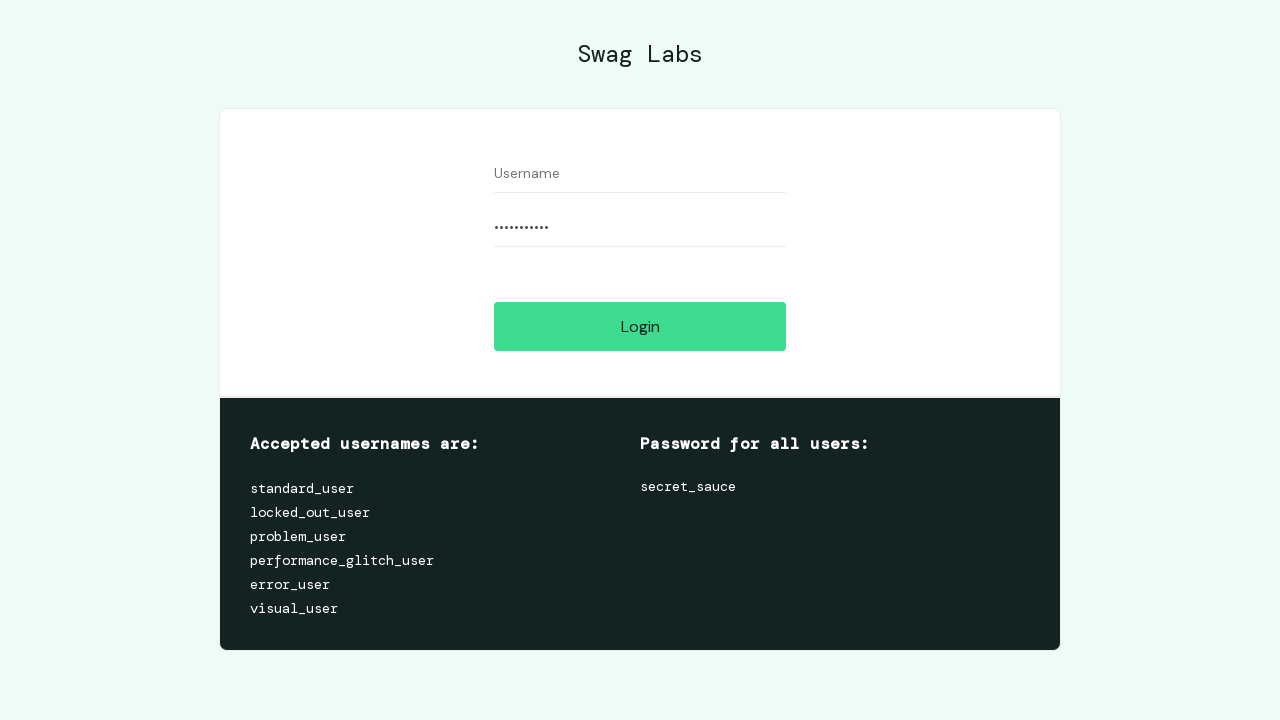

Cleared password field on //input[@id='password']
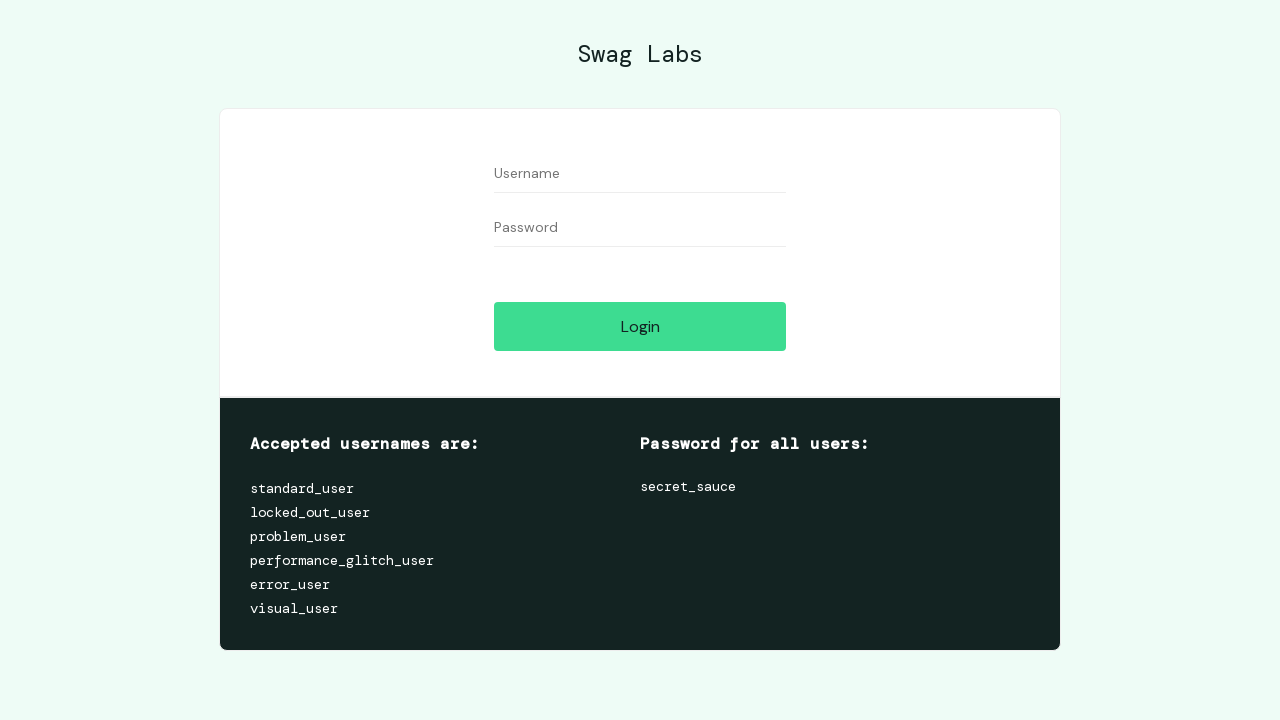

Clicked Login button with empty credentials at (640, 326) on xpath=//input[@id='login-button']
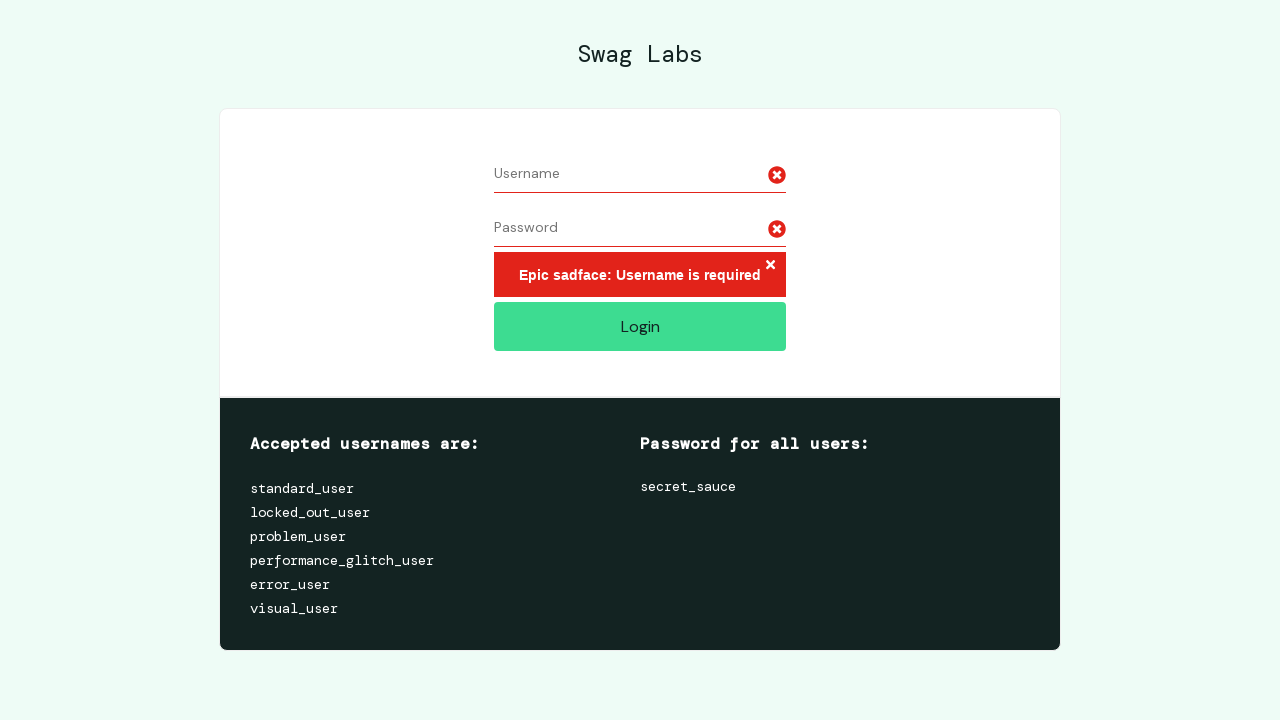

Error message appeared on page
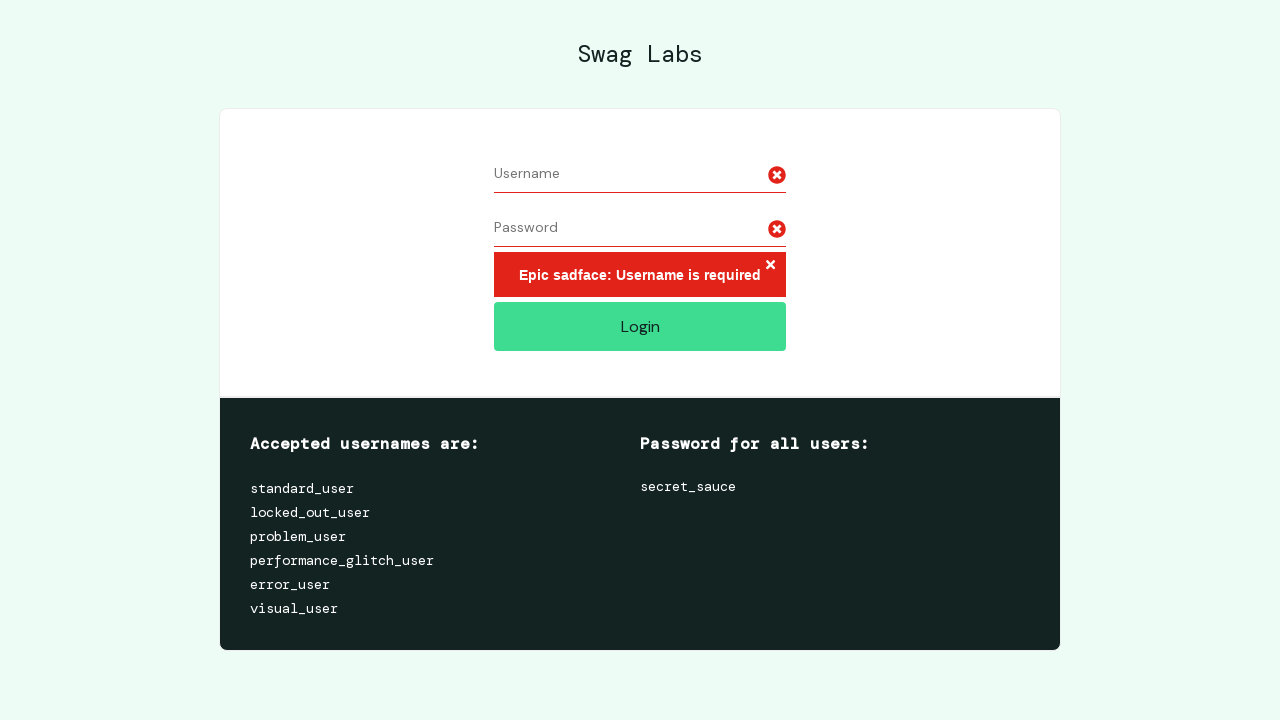

Retrieved error message text: 'Epic sadface: Username is required'
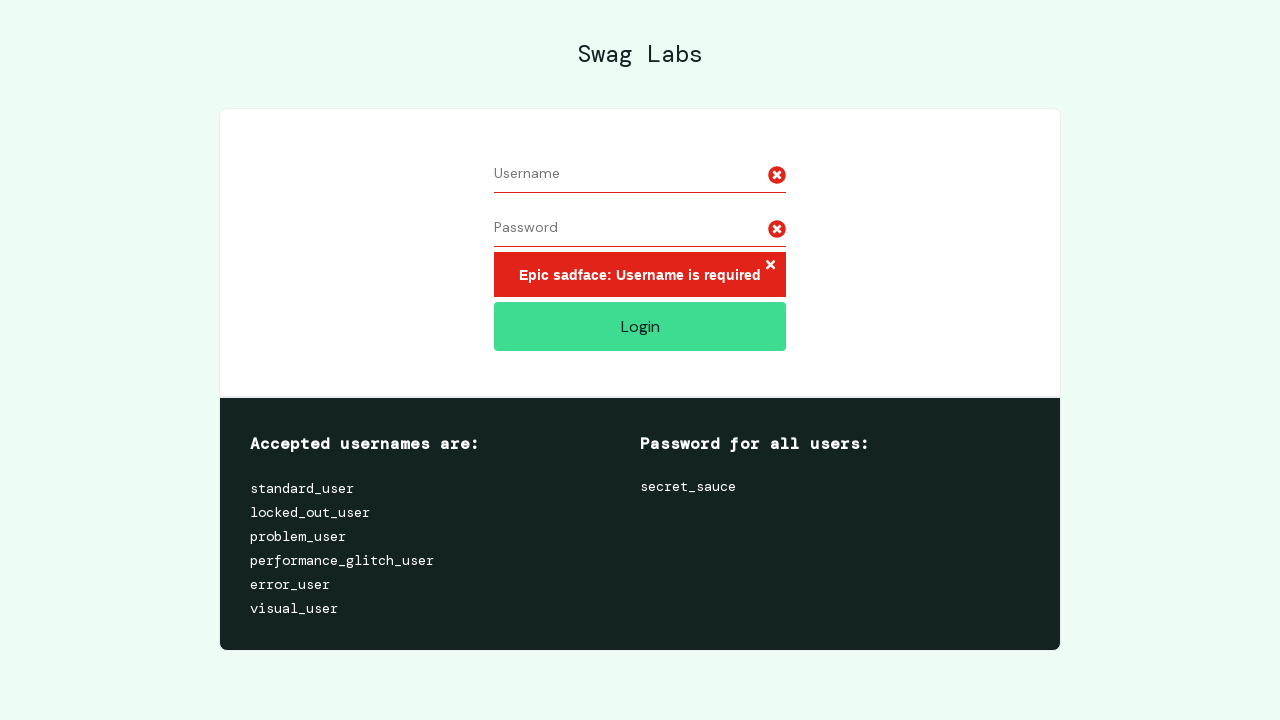

Verified 'Username is required' error message is present
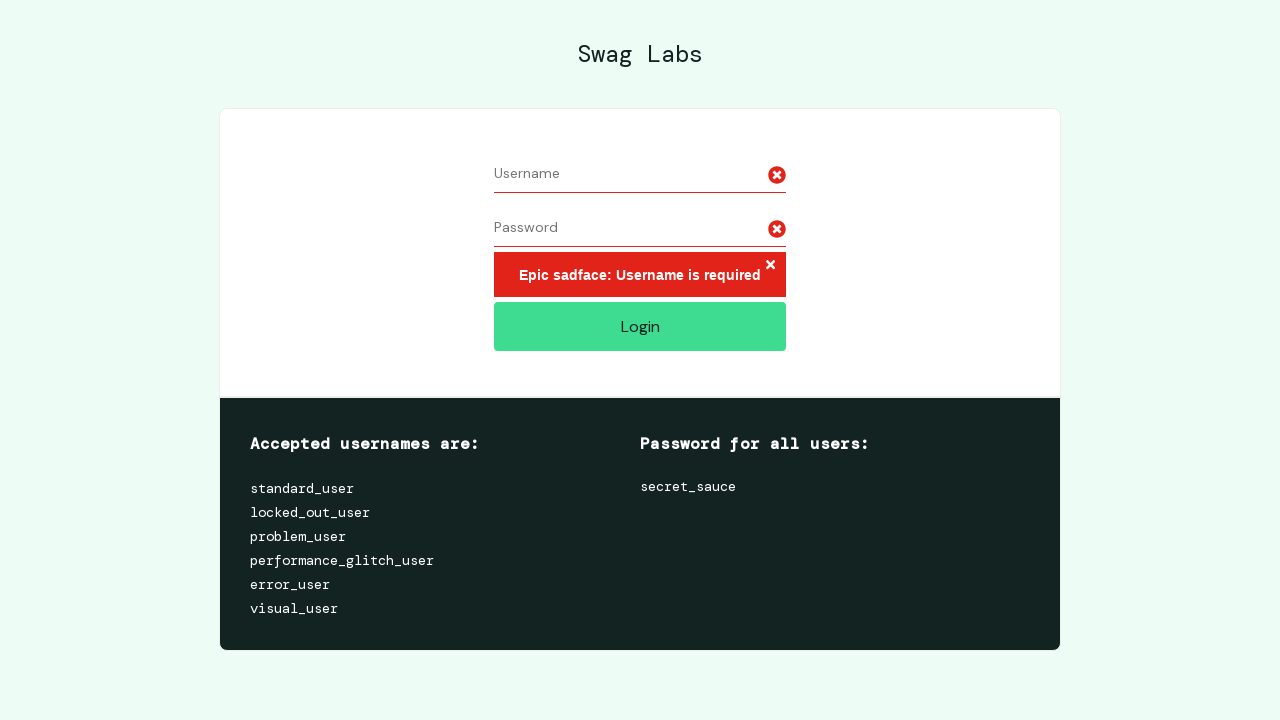

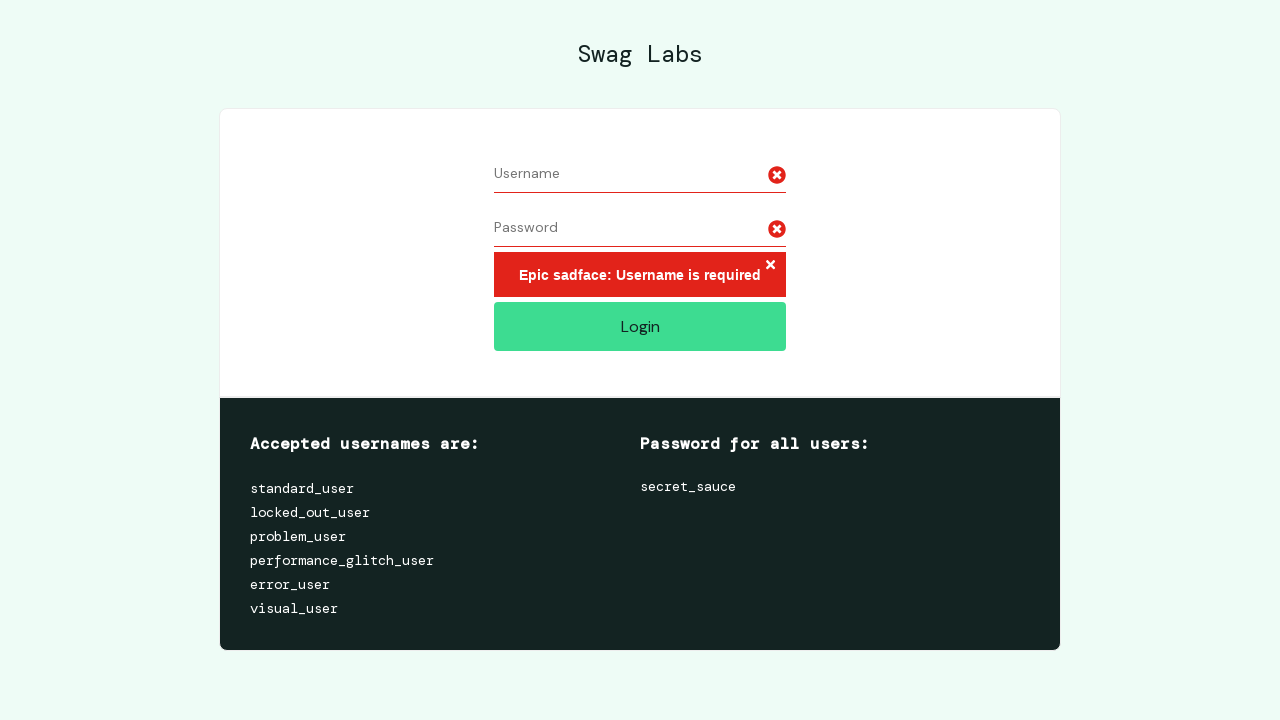